Tests dynamic loading functionality by clicking a start button and waiting for a hidden element to become visible

Starting URL: https://the-internet.herokuapp.com/dynamic_loading/1

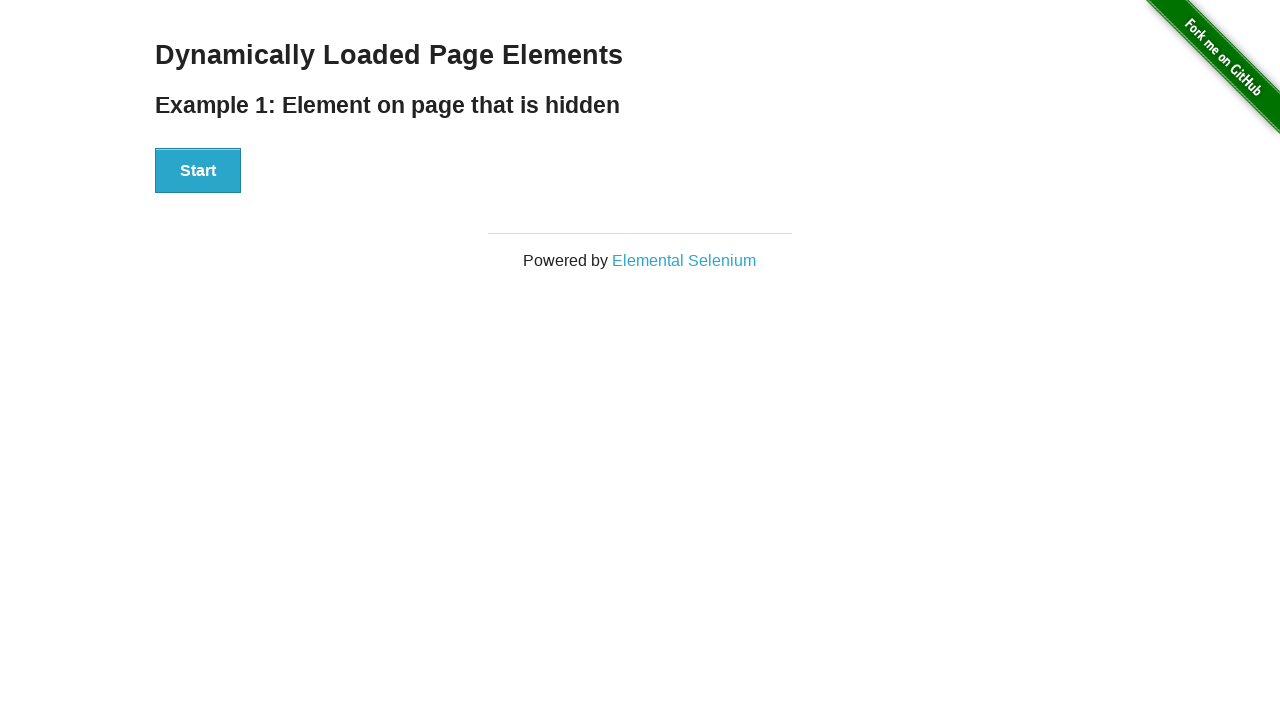

Clicked start button to begin dynamic loading at (198, 171) on #start button
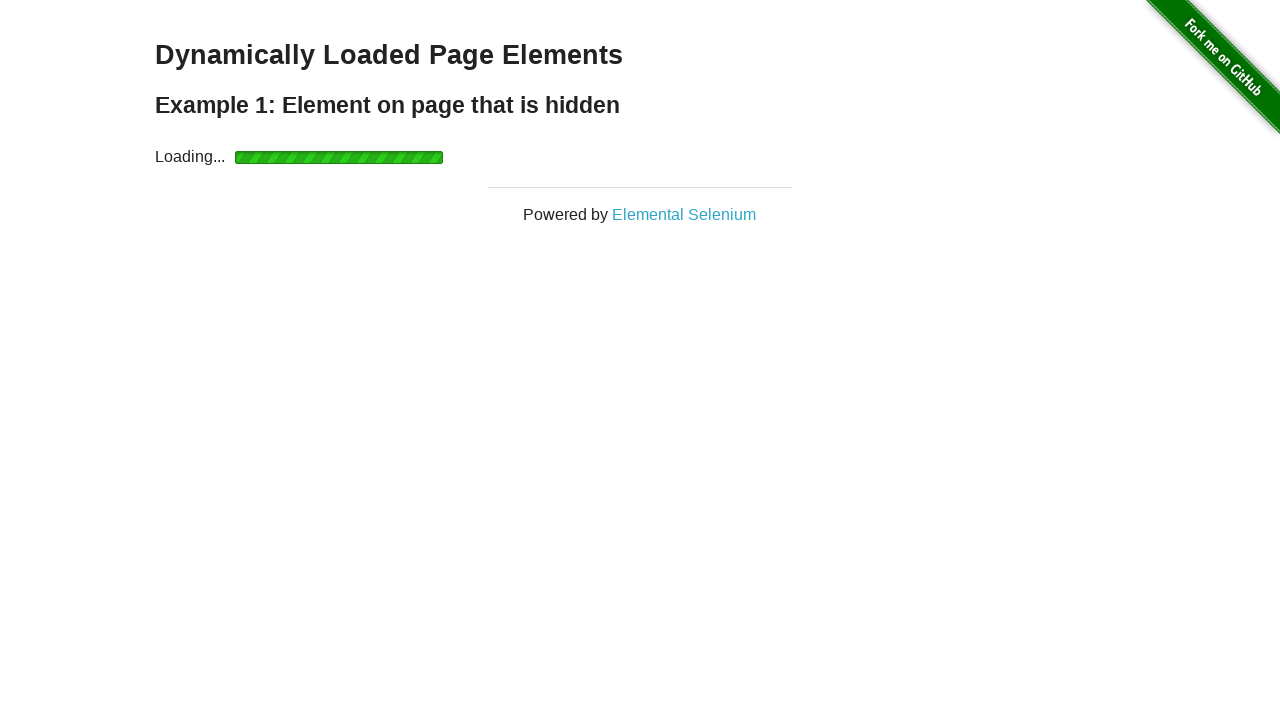

Waited for finish element to become visible
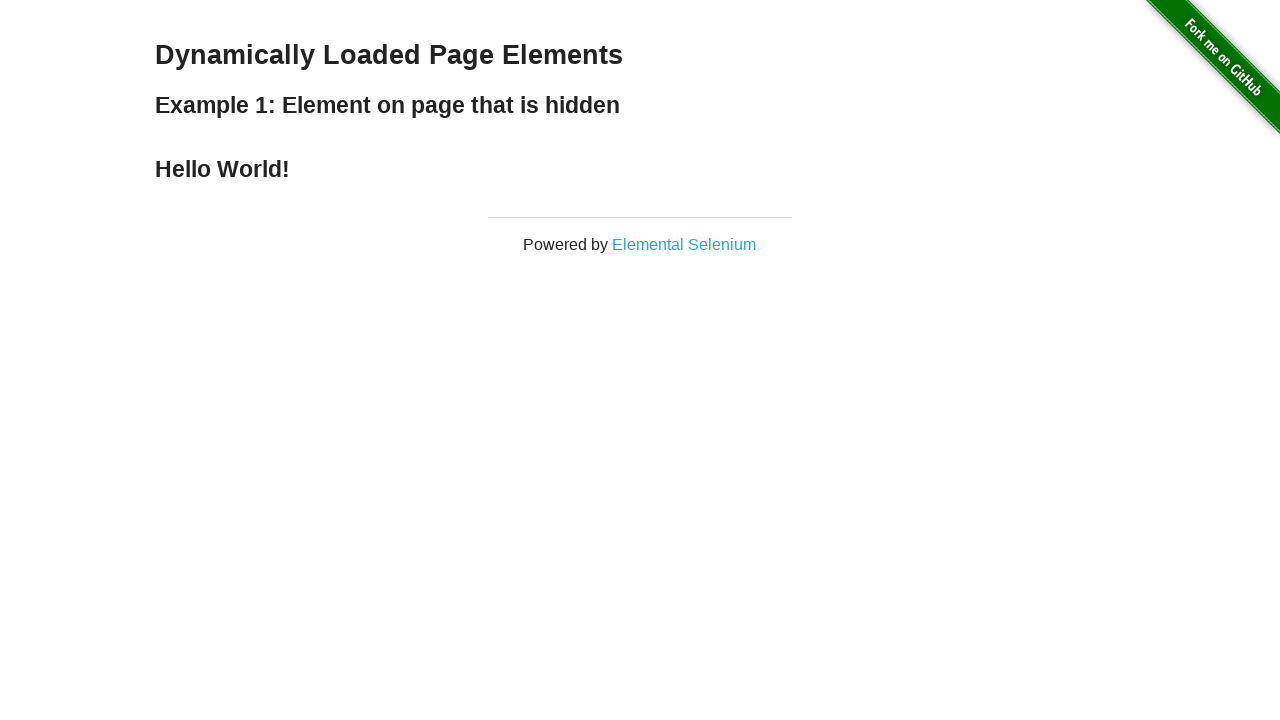

Retrieved text content from finish element
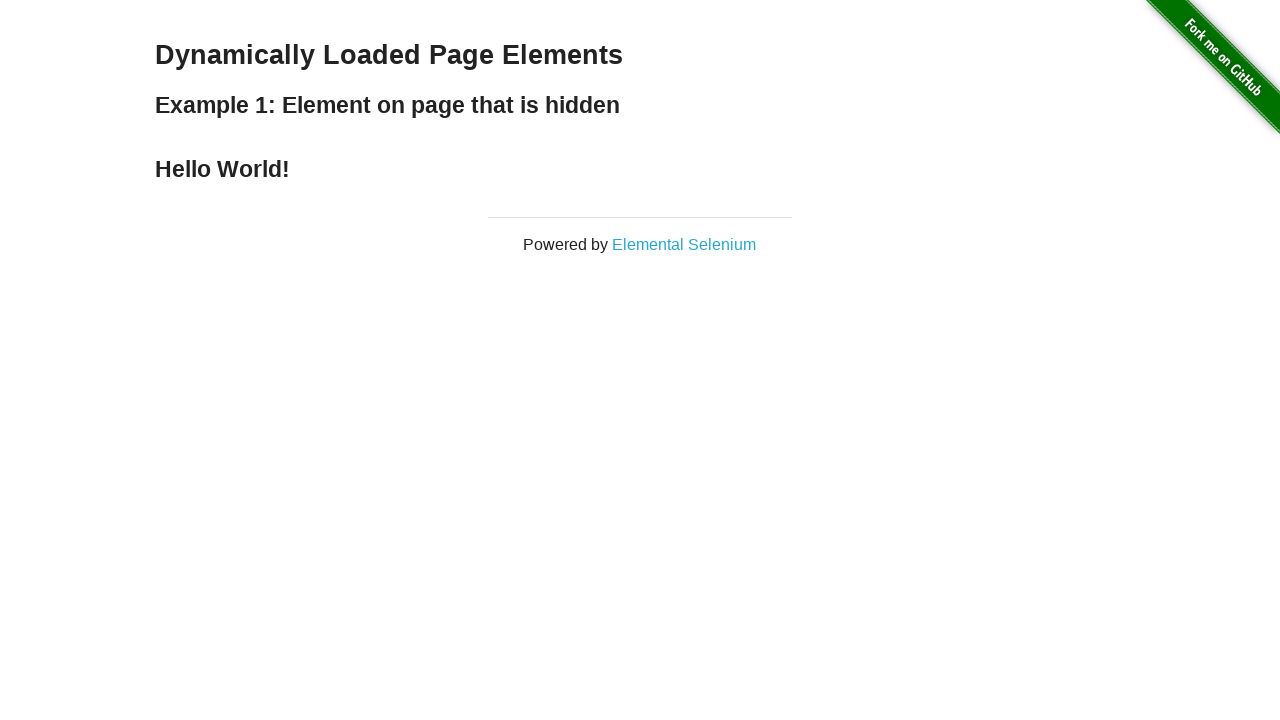

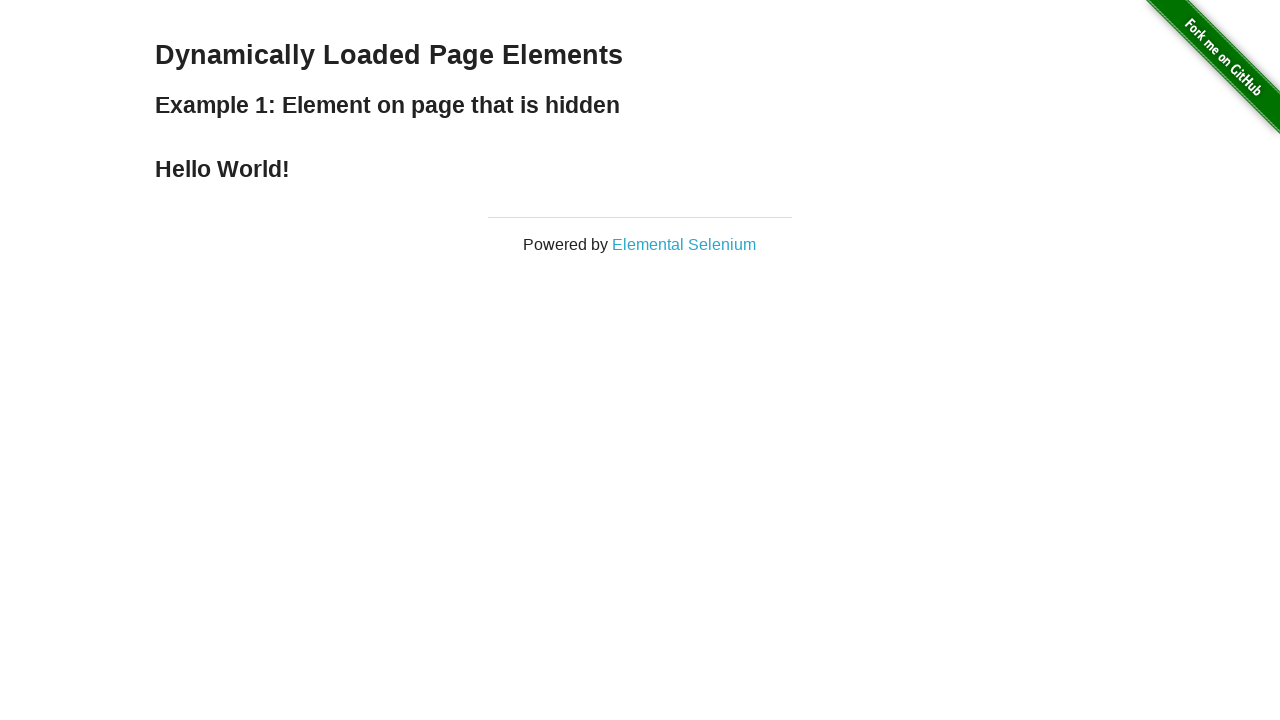